Tests right-click context menu functionality by right-clicking an element, hovering over a menu option, and verifying the menu state.

Starting URL: http://swisnl.github.io/jQuery-contextMenu/demo.html

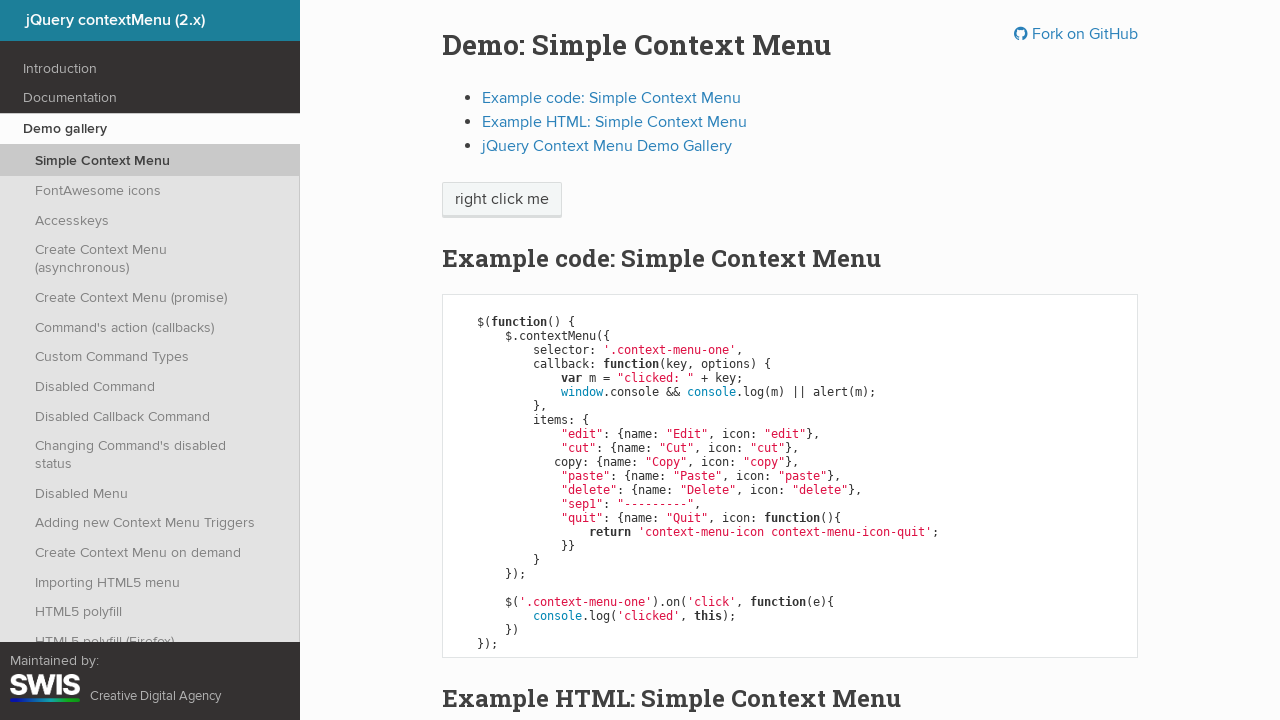

Right-clicked on 'right click me' element to open context menu at (502, 200) on span:has-text('right click me')
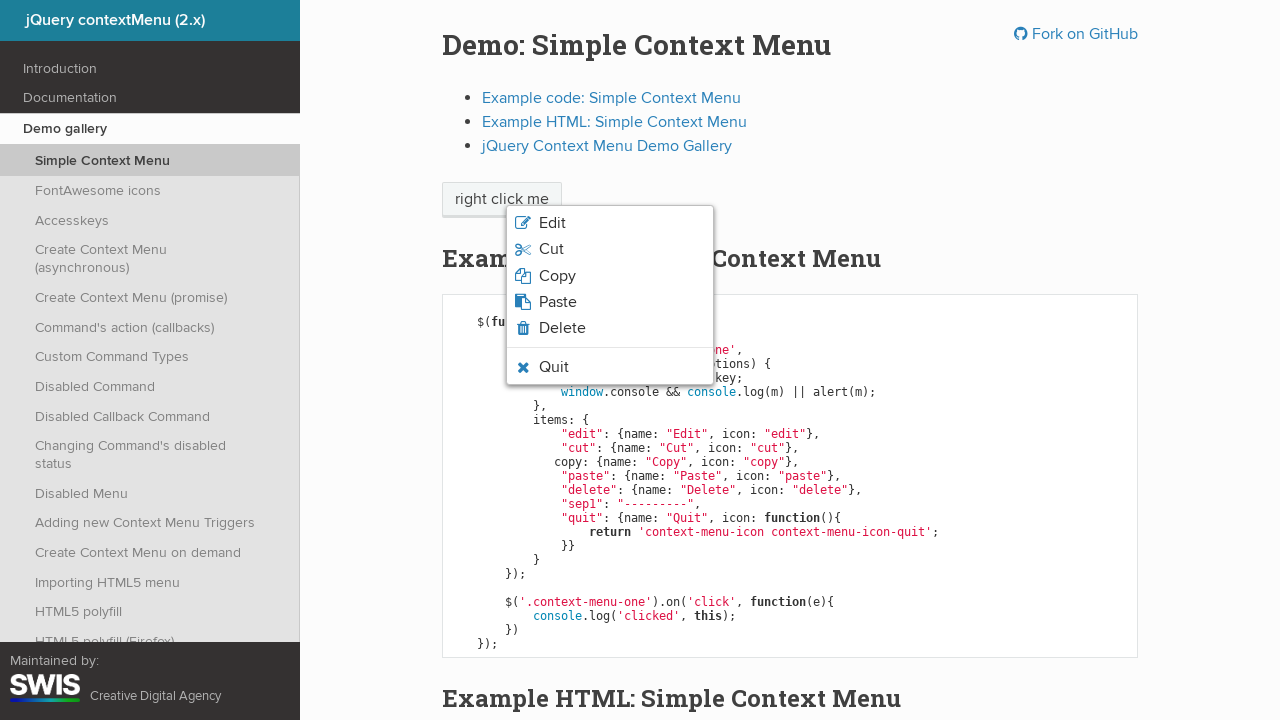

Context menu appeared with Quit option visible
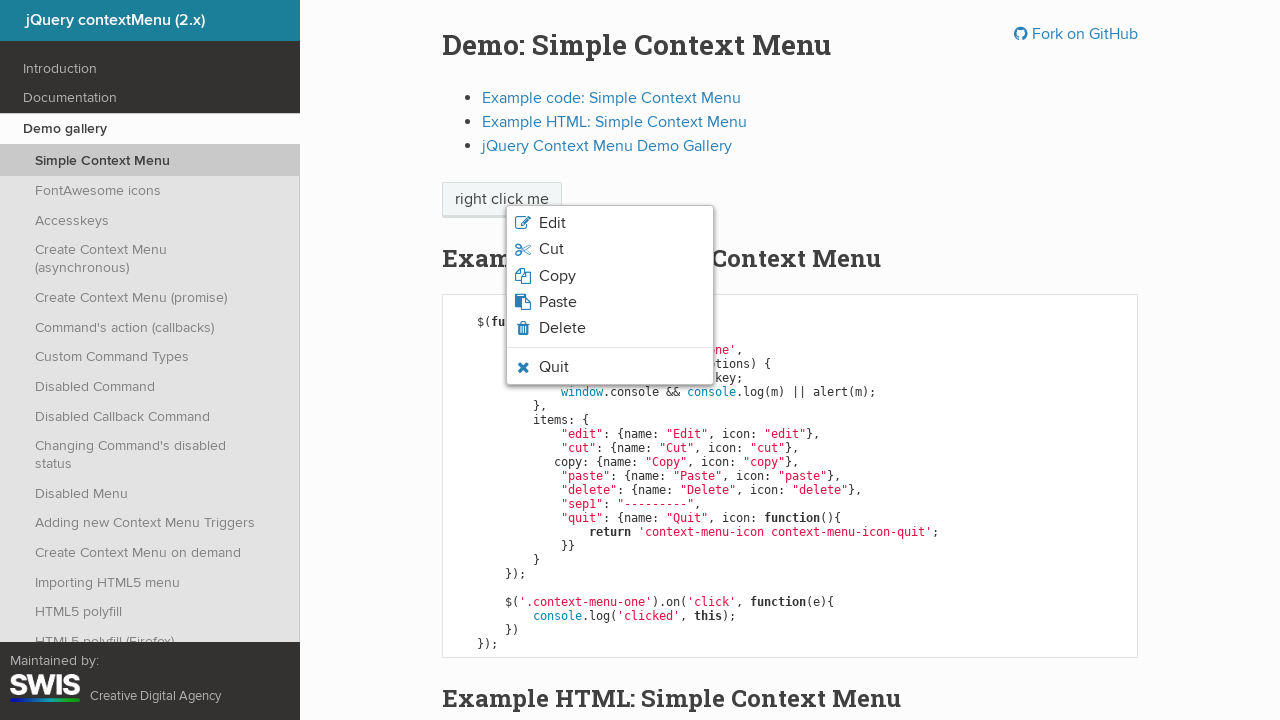

Hovered over the Quit menu option at (610, 367) on li.context-menu-icon-quit
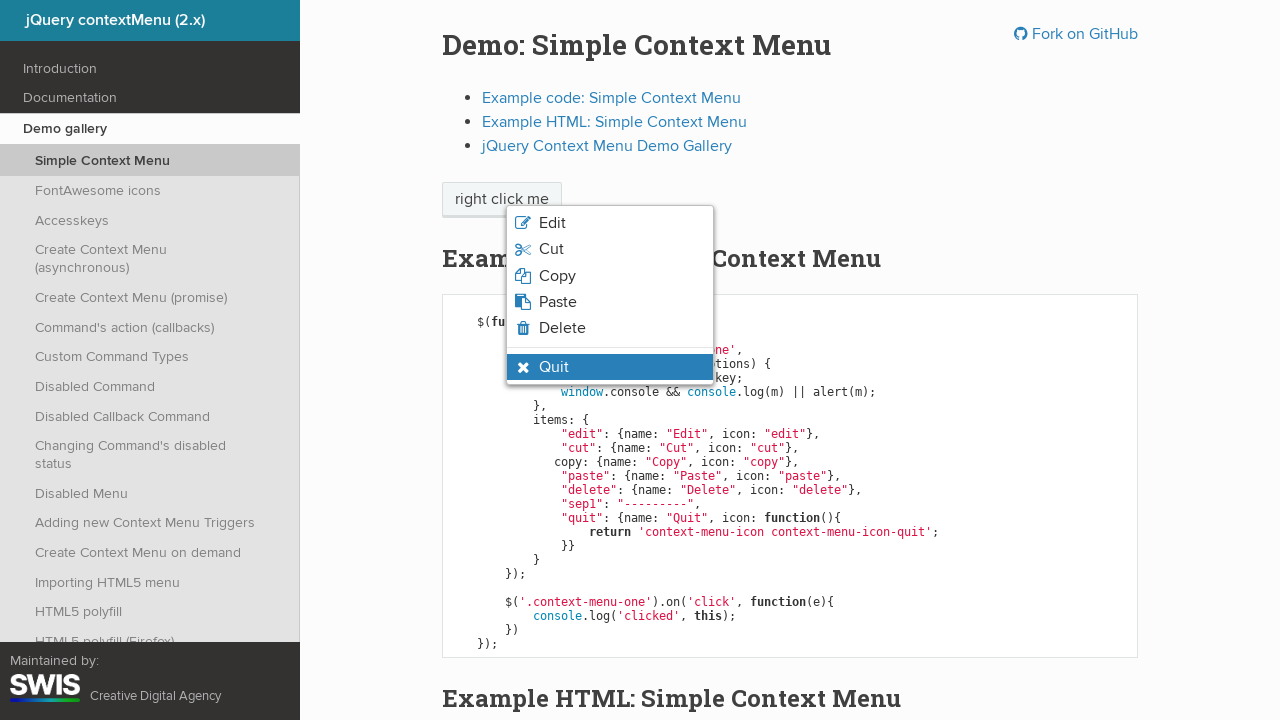

Quit menu item is highlighted with hover state
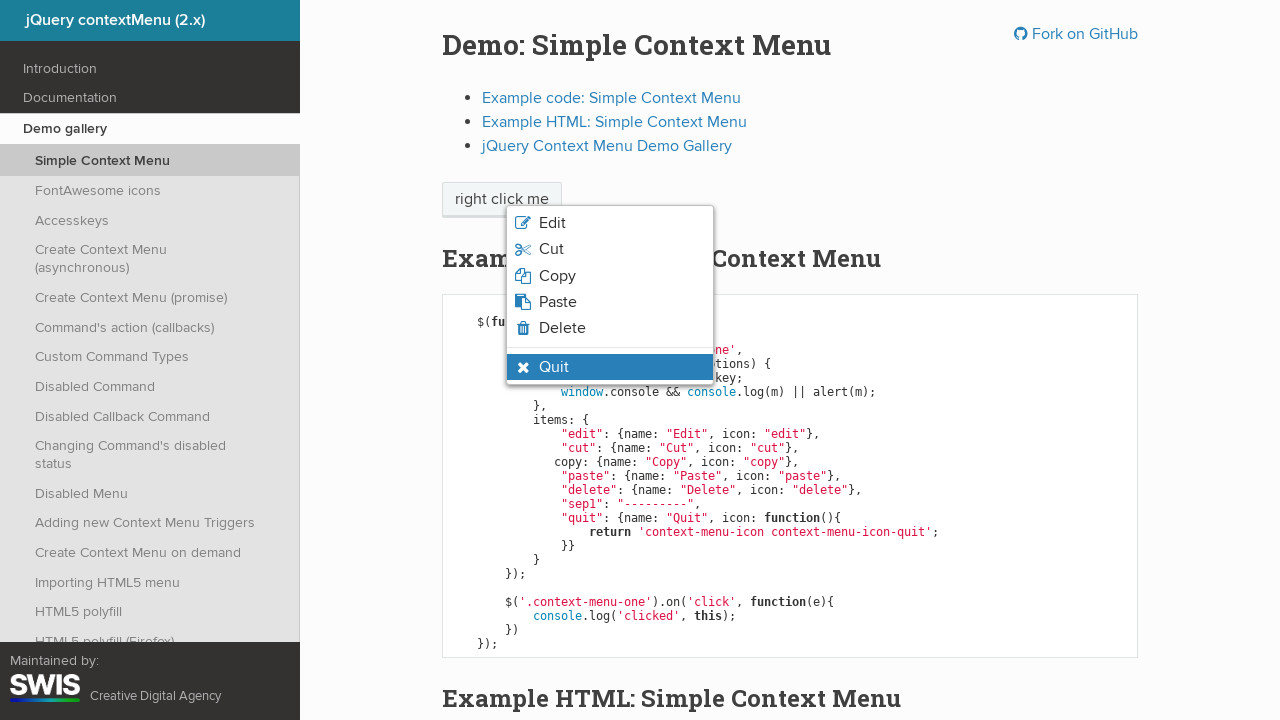

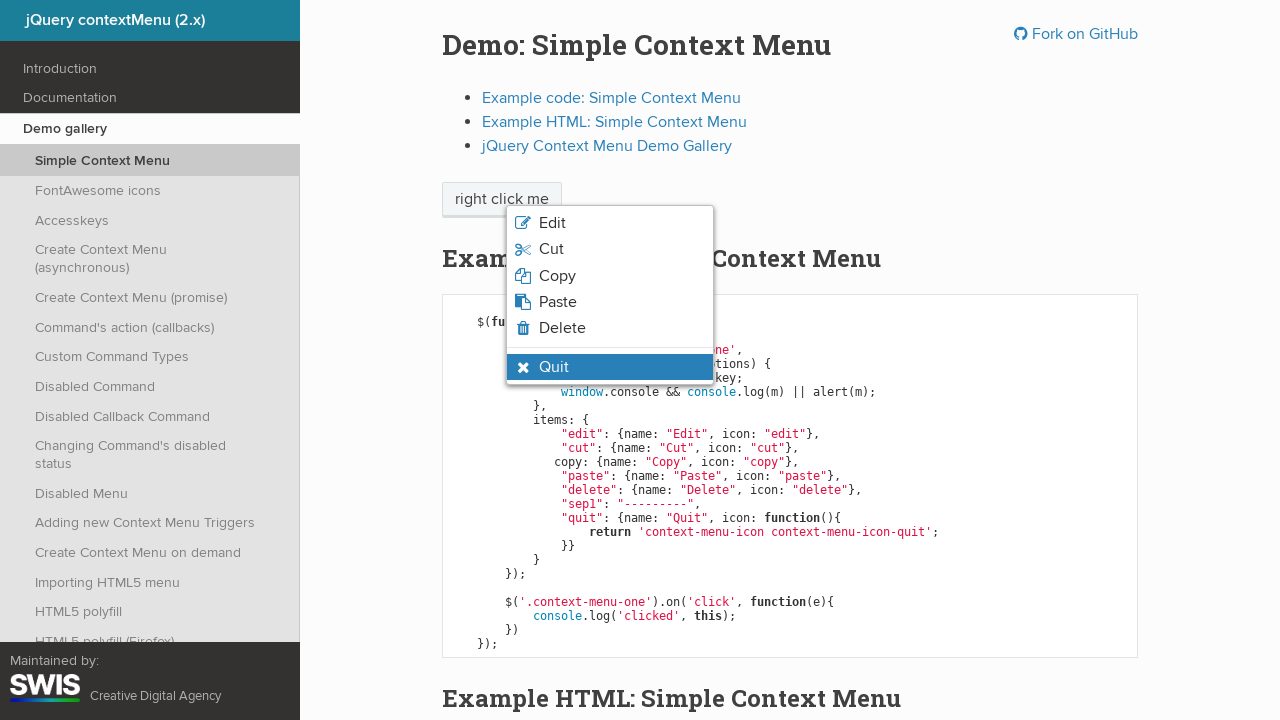